Tests the slow calculator by performing division (10 ÷ 2) and verifying the result equals 5

Starting URL: https://bonigarcia.dev/selenium-webdriver-java/slow-calculator.html

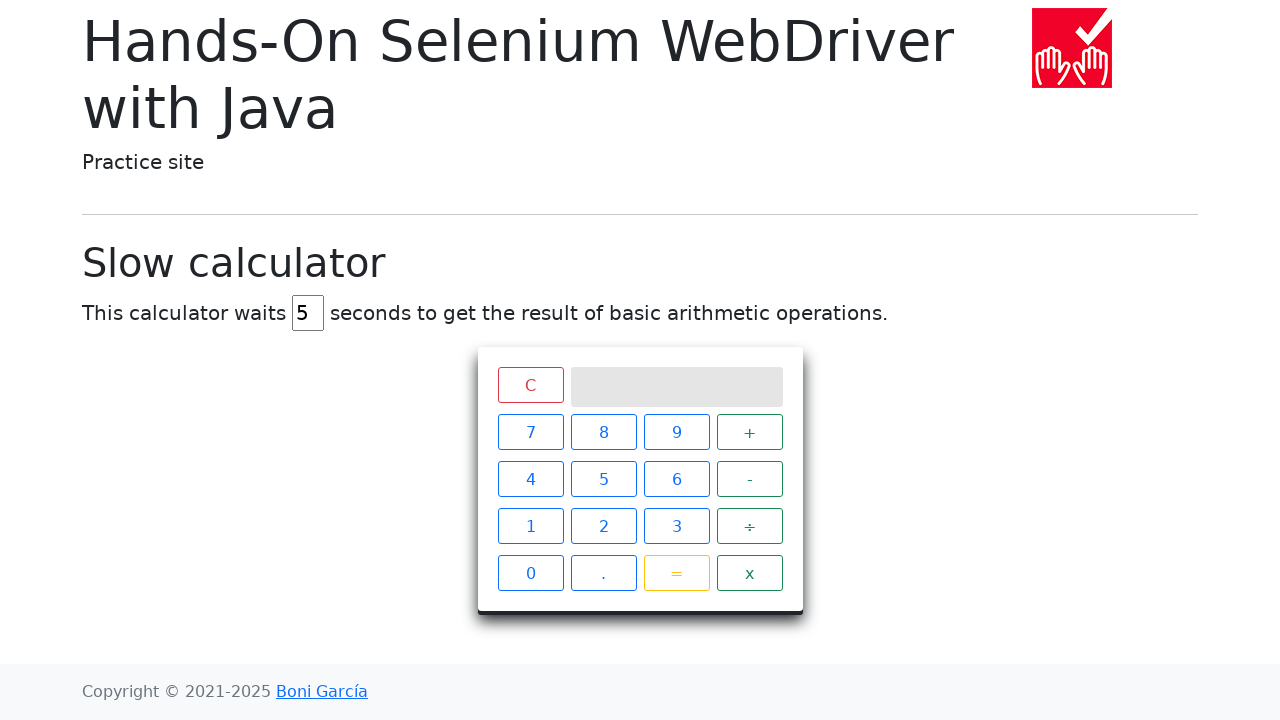

Clicked reset/clear button at (530, 385) on span.clear.btn.btn-outline-danger
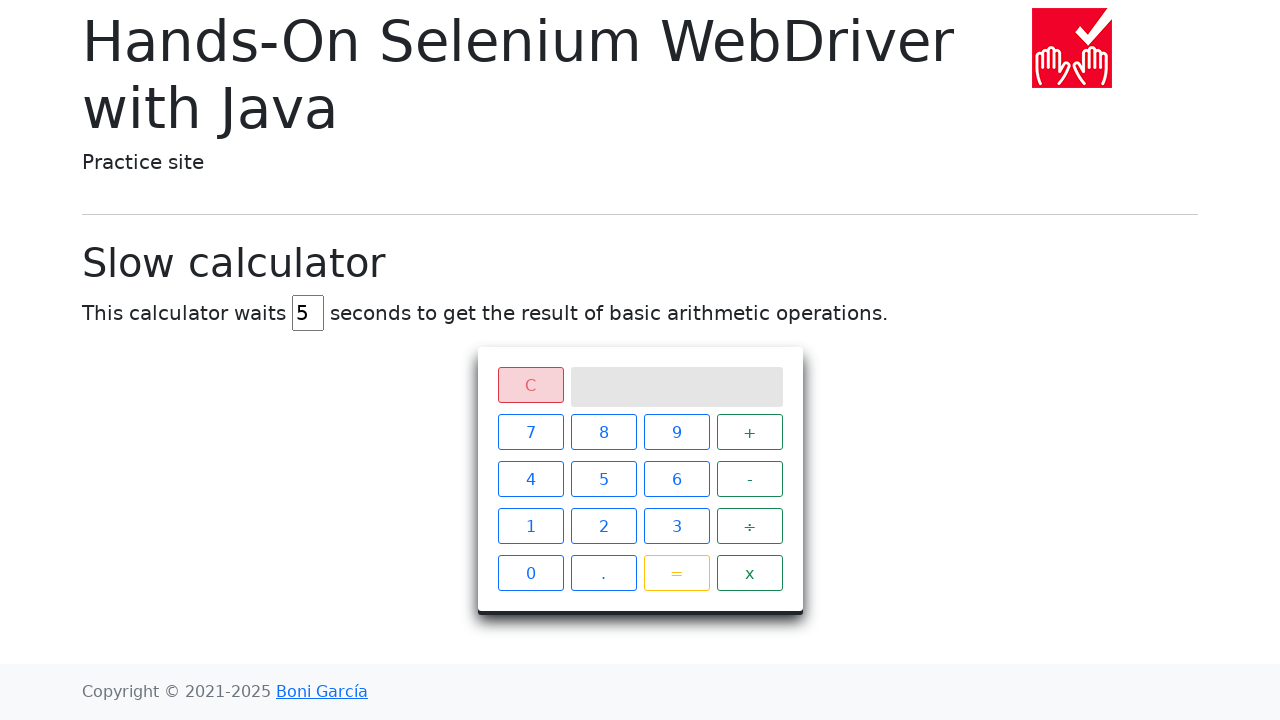

Clicked number 1 at (530, 526) on xpath=//span[contains(@class, 'btn btn-outline-primary') and text()='1']
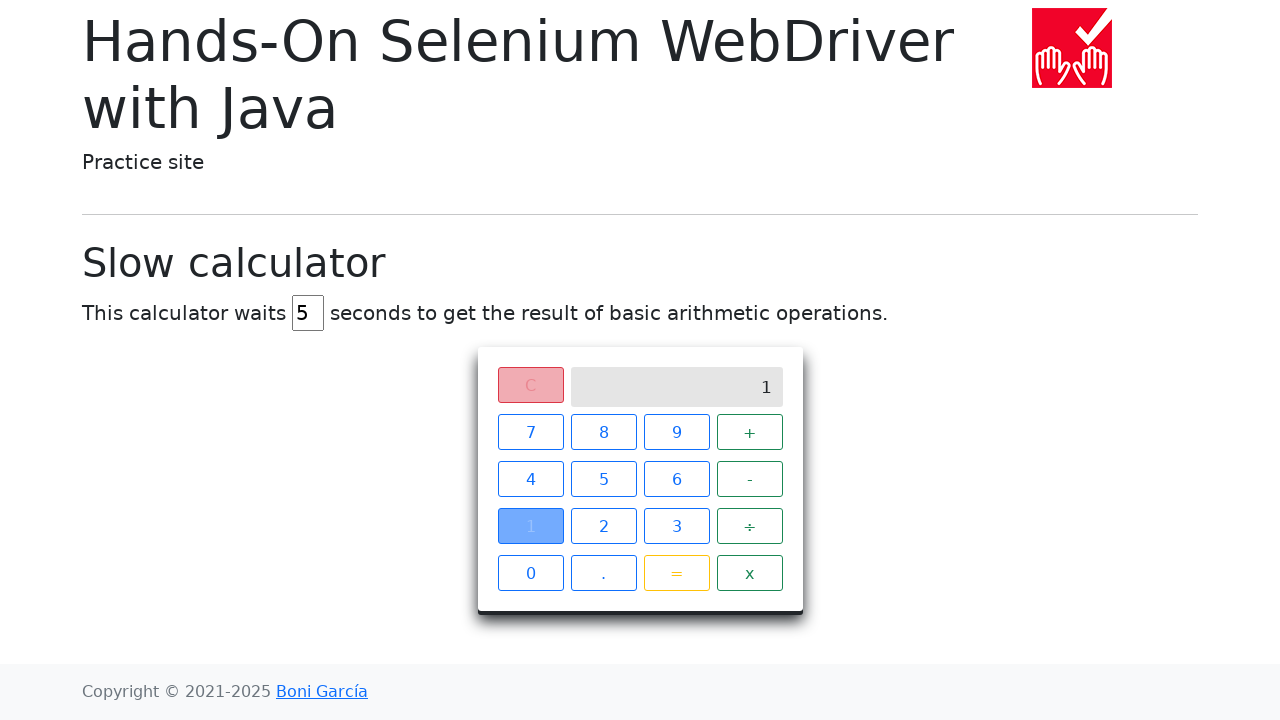

Clicked number 0 at (530, 573) on xpath=//span[contains(@class, 'btn btn-outline-primary') and text()='0']
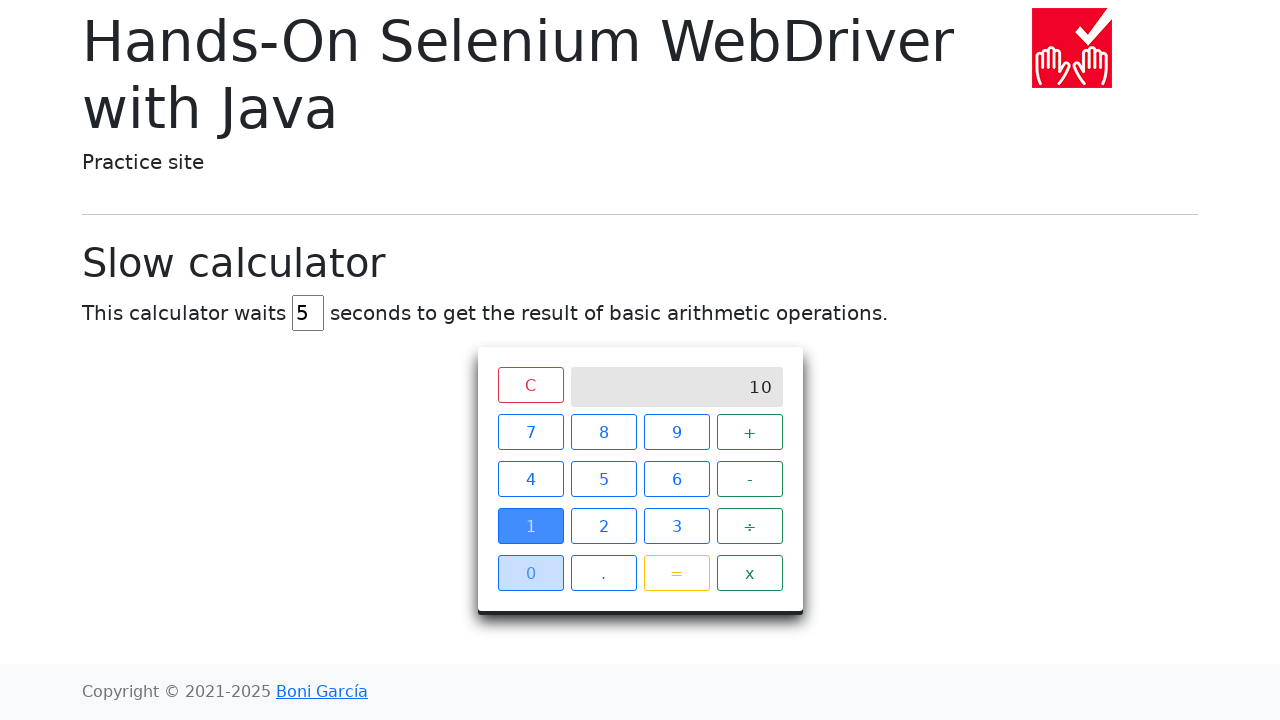

Clicked divide operator button at (750, 526) on (//span[@class='operator btn btn-outline-success'])[3]
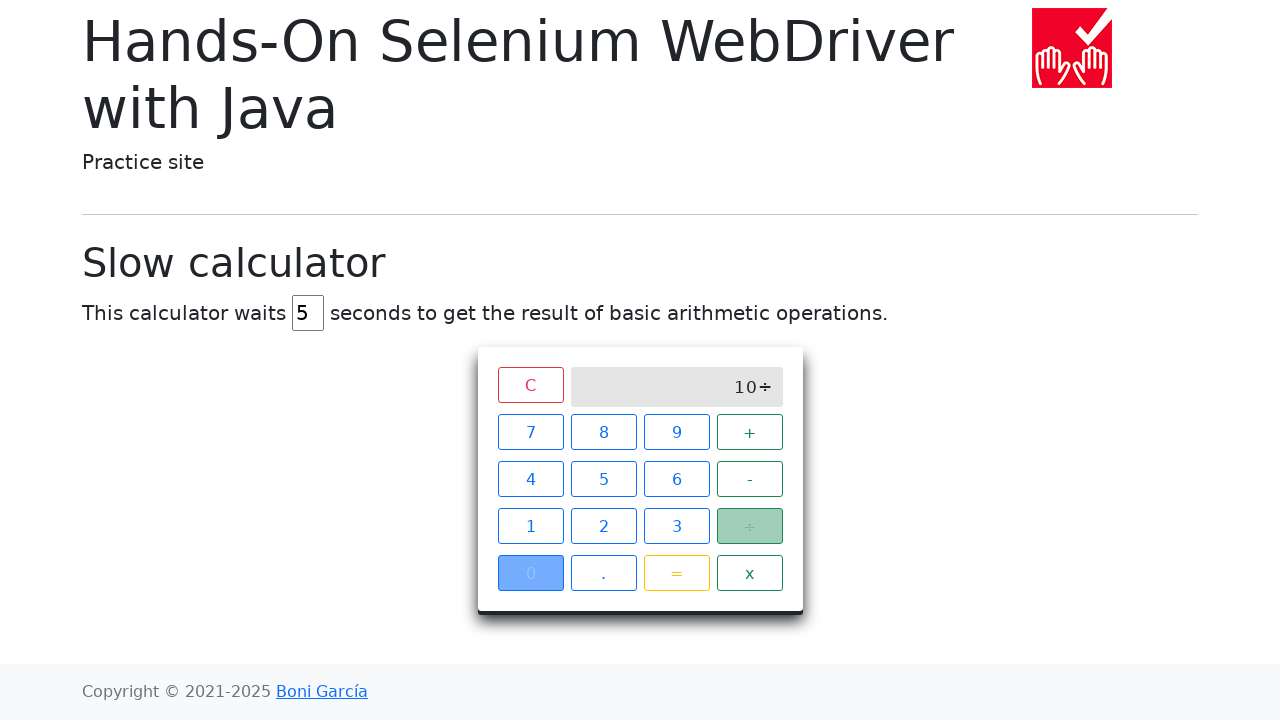

Clicked number 2 at (604, 526) on xpath=//span[contains(@class, 'btn btn-outline-primary') and text()='2']
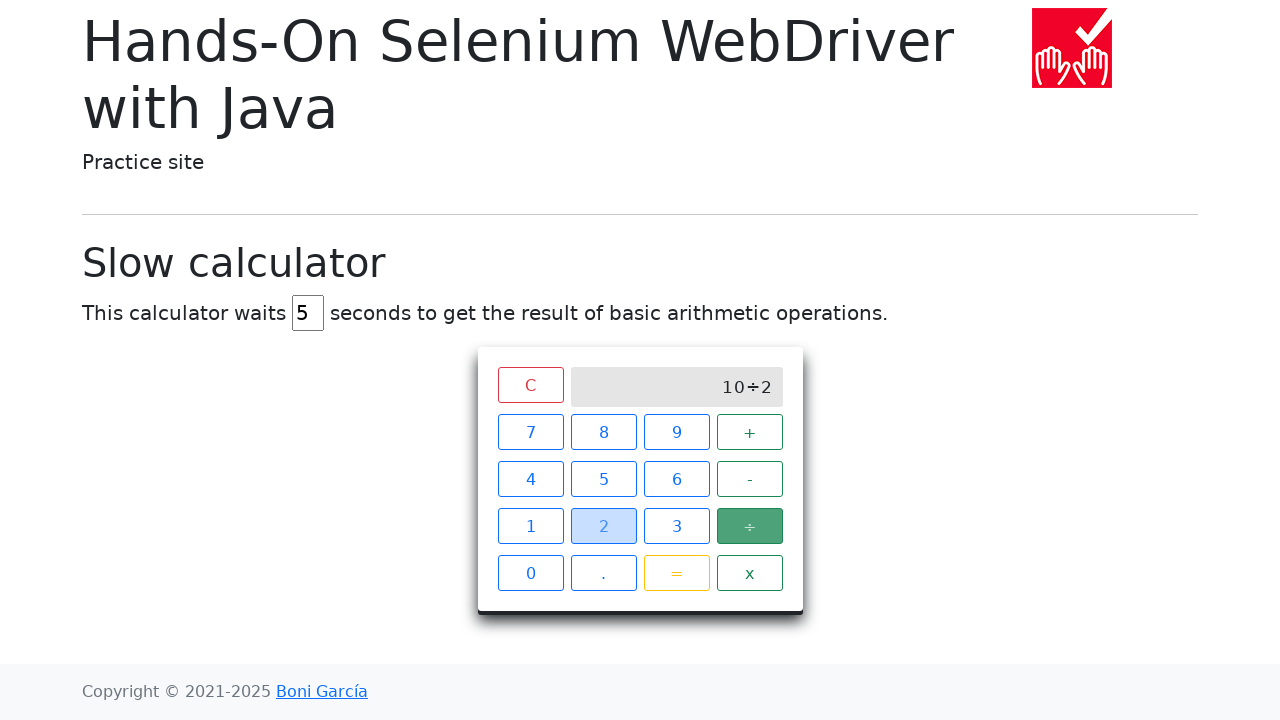

Clicked equals button to calculate result at (676, 573) on span.btn.btn-outline-warning
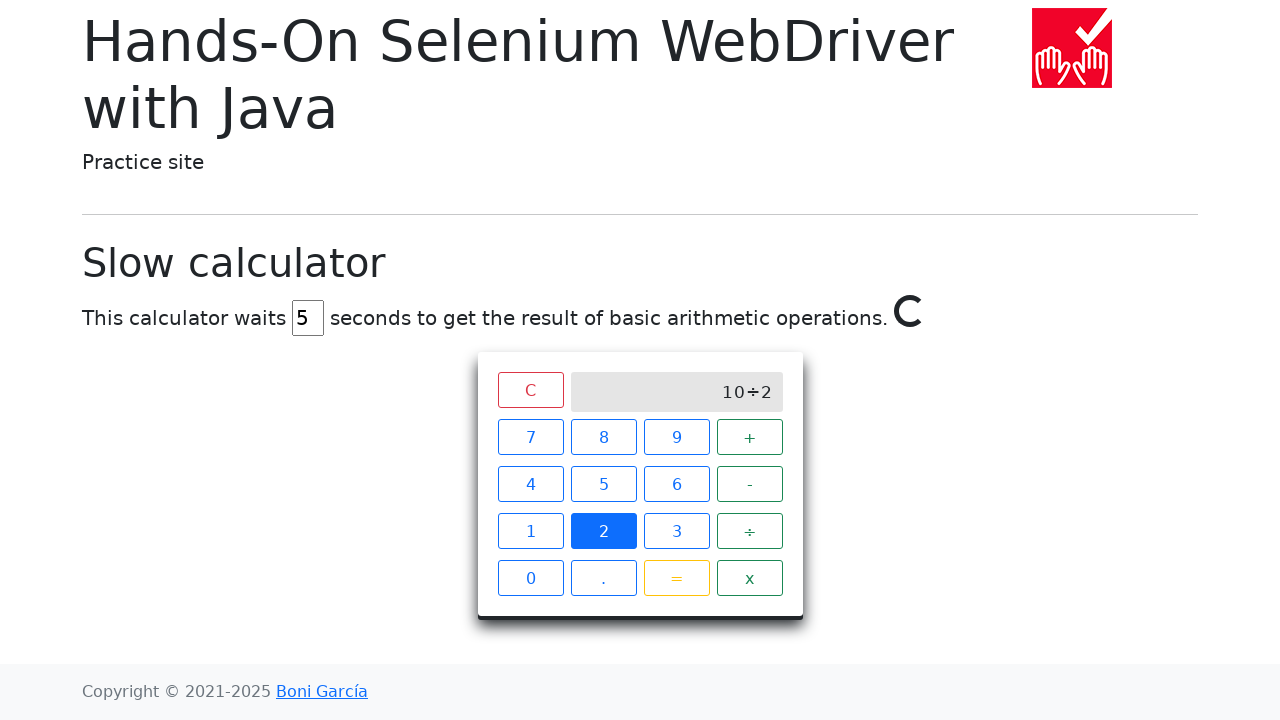

Waited for loader to disappear and result to appear
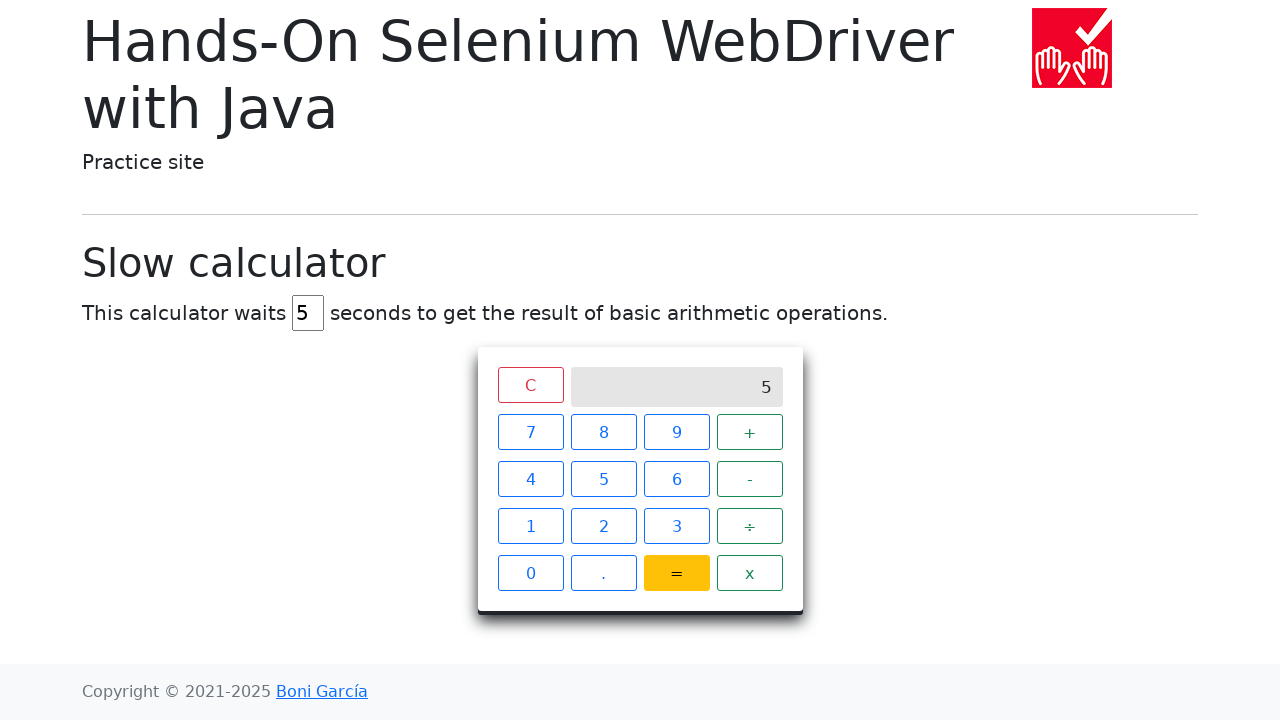

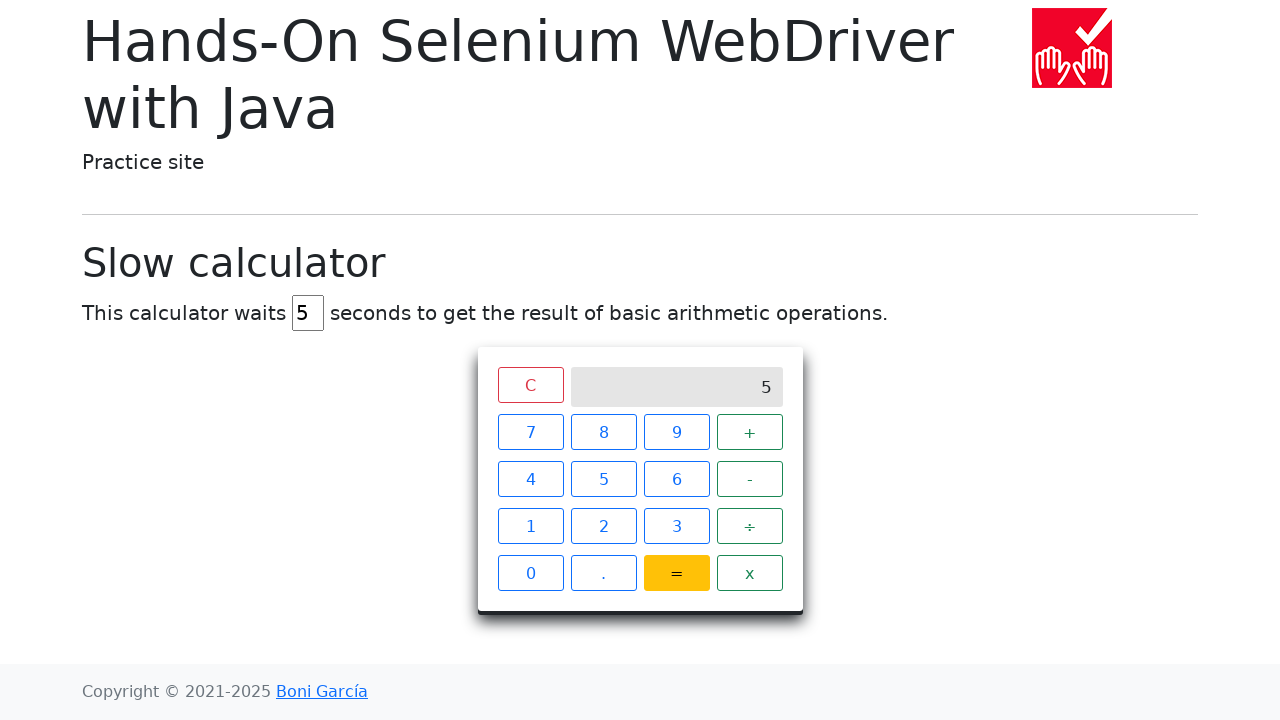